Tests basic browser navigation functionality on a demo e-commerce site by navigating back, refreshing the page, and navigating forward while verifying page URLs.

Starting URL: https://demo.nopcommerce.com/

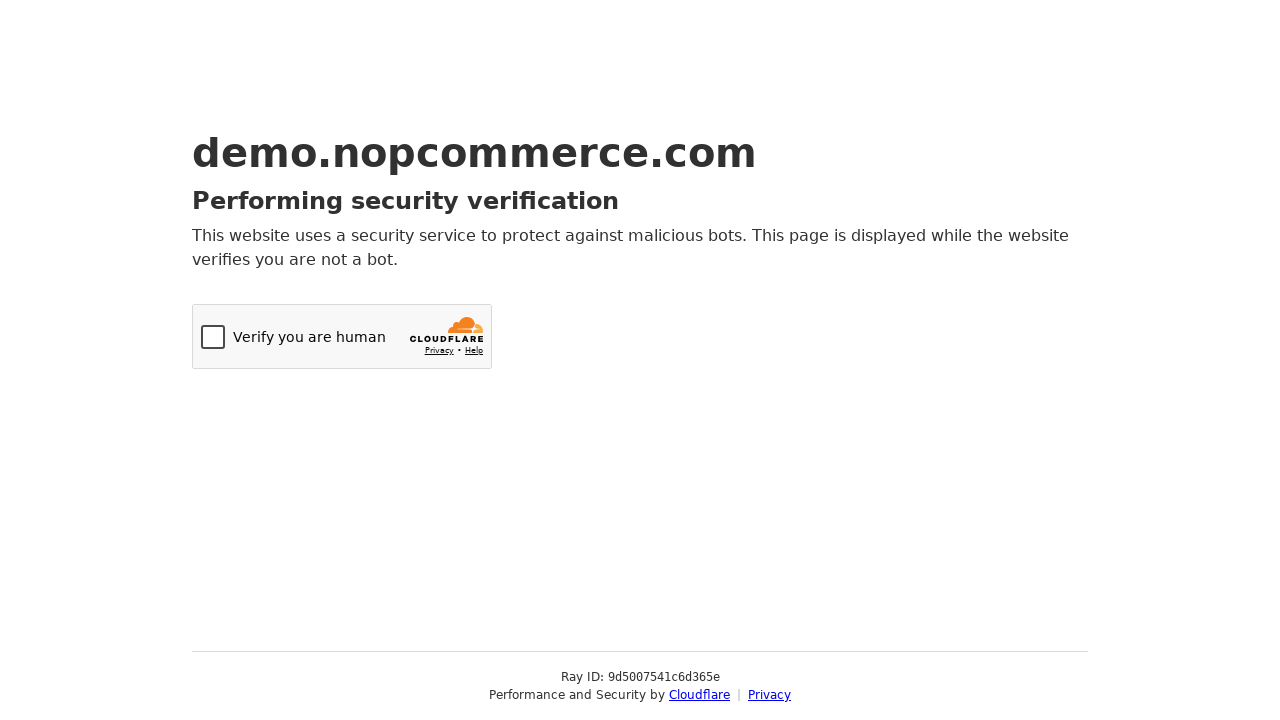

Retrieved page title from nopcommerce demo site
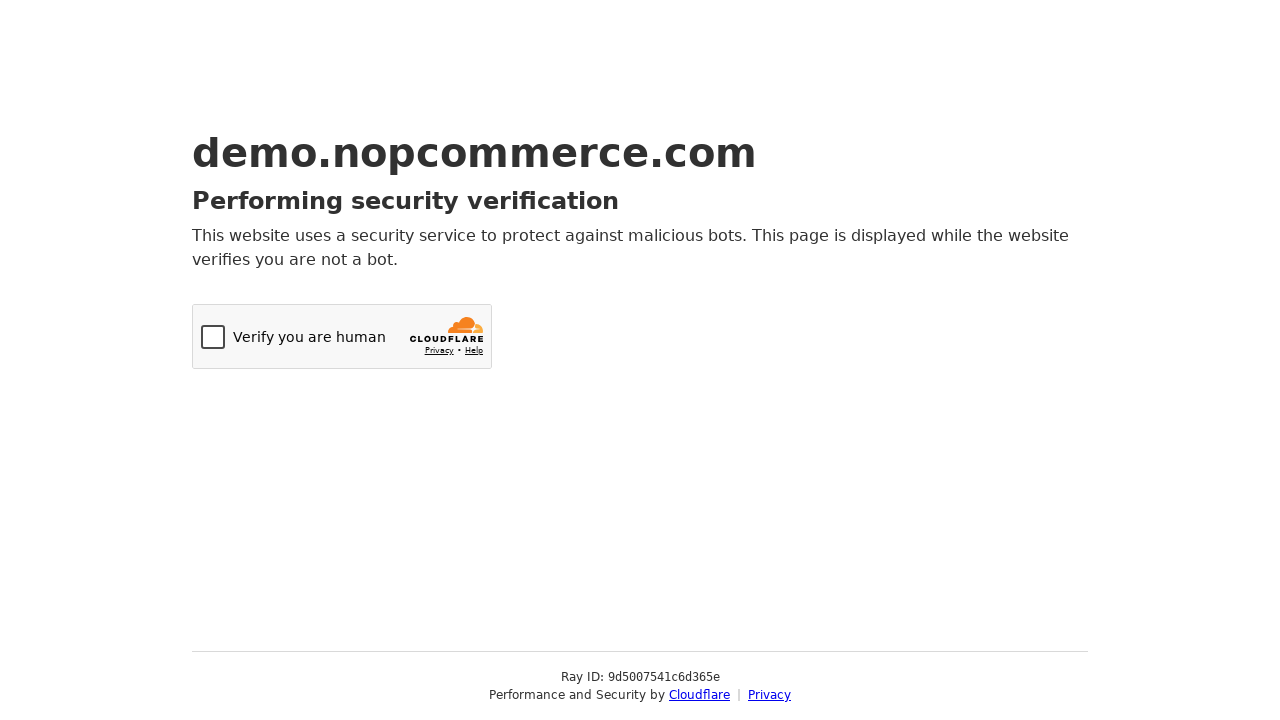

Retrieved current URL from nopcommerce demo site
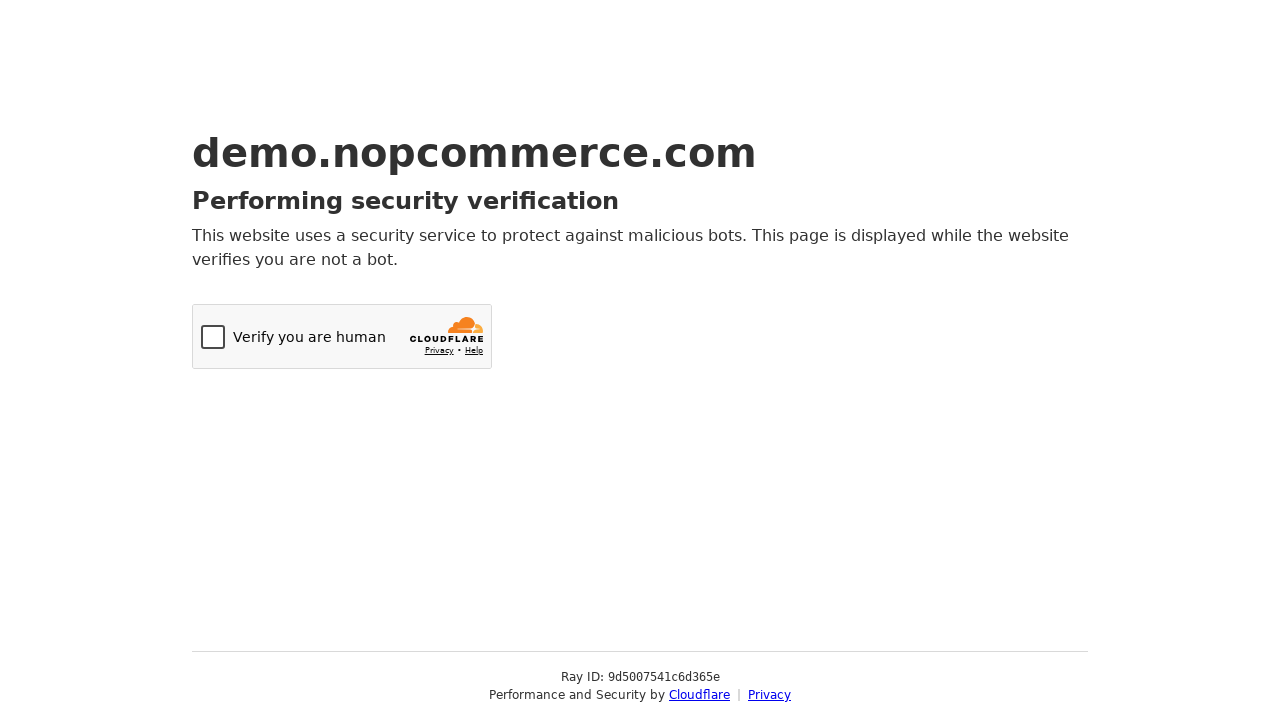

Navigated back in browser history
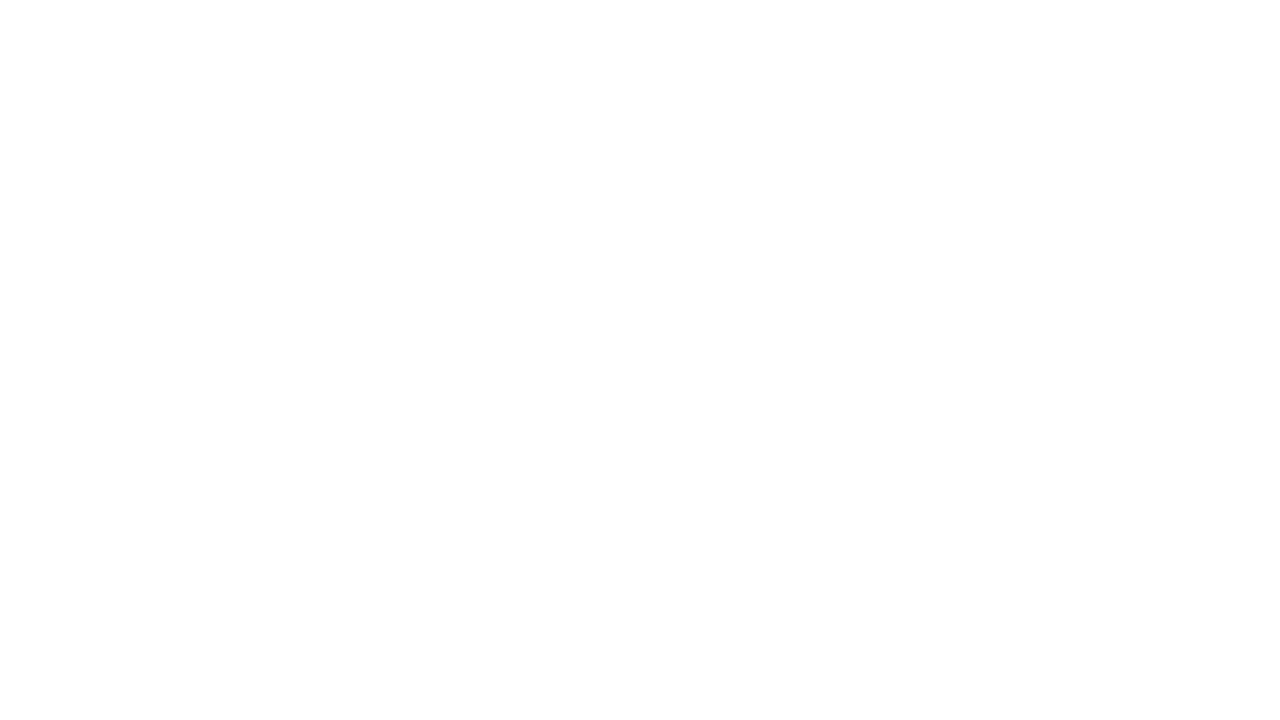

Refreshed the current page
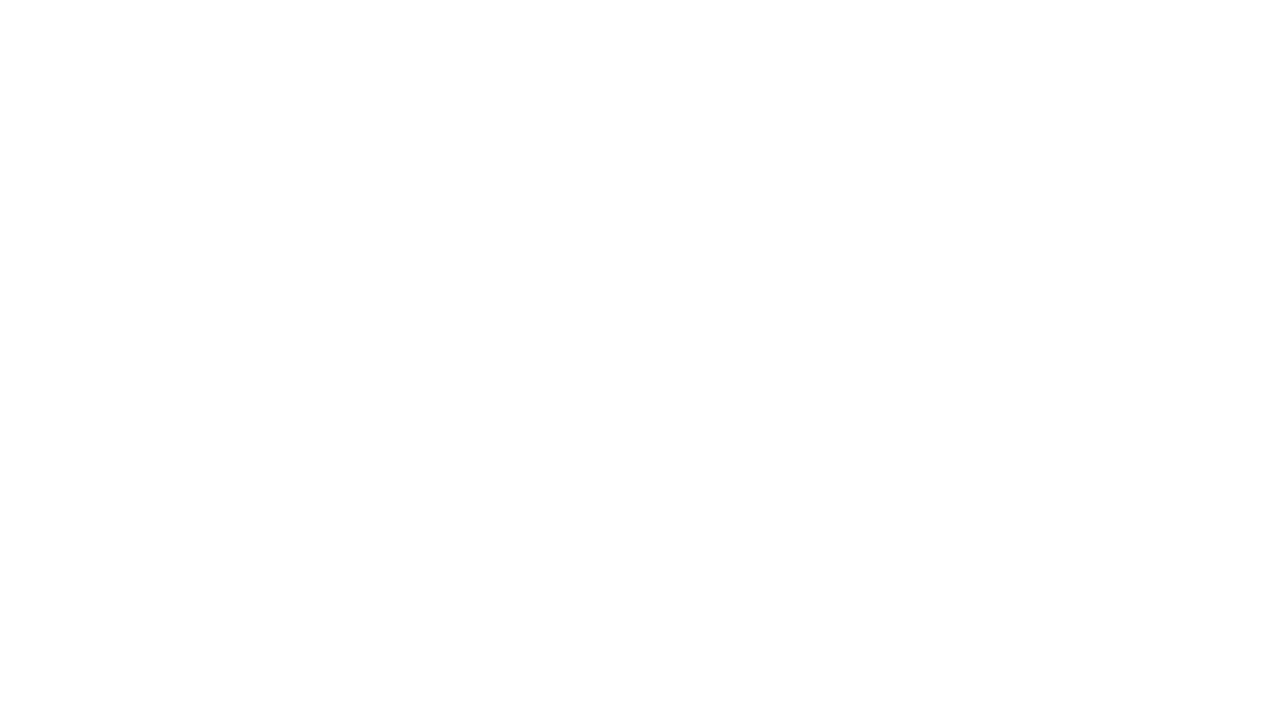

Navigated forward in browser history
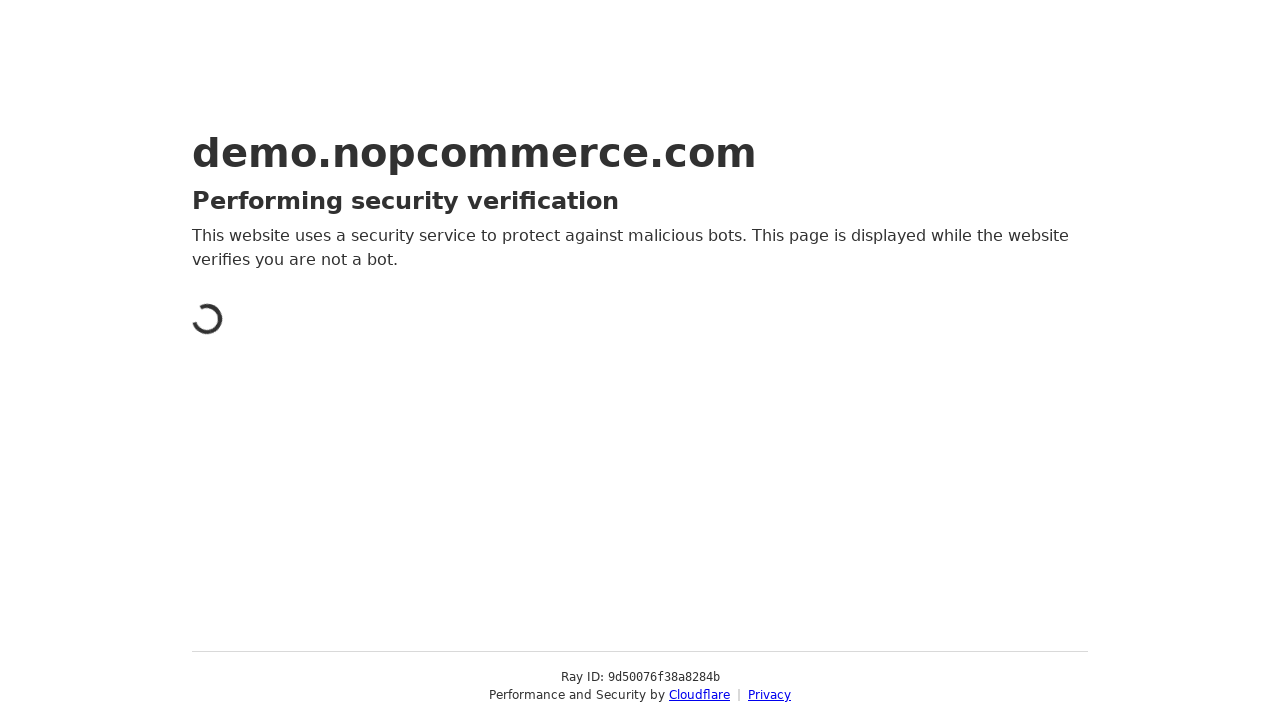

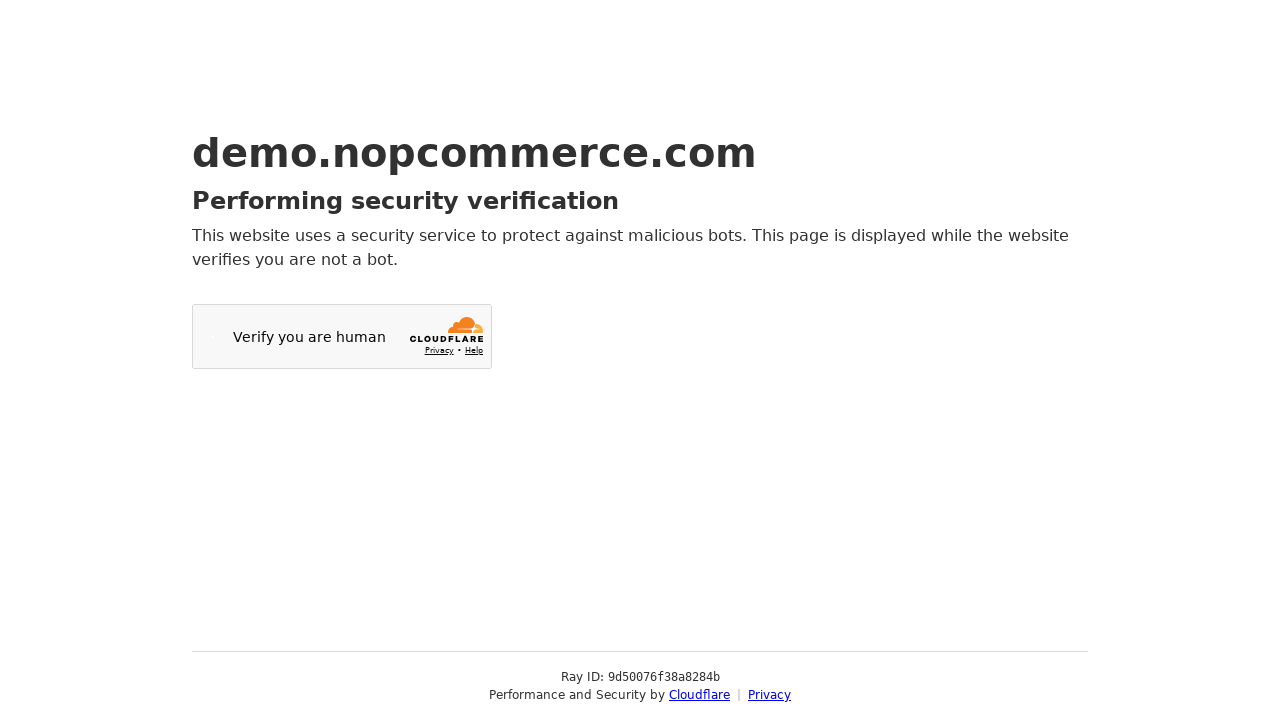